Tests drag and drop functionality by dragging an element to a drop target on a test automation practice page

Starting URL: https://testautomationpractice.blogspot.com/

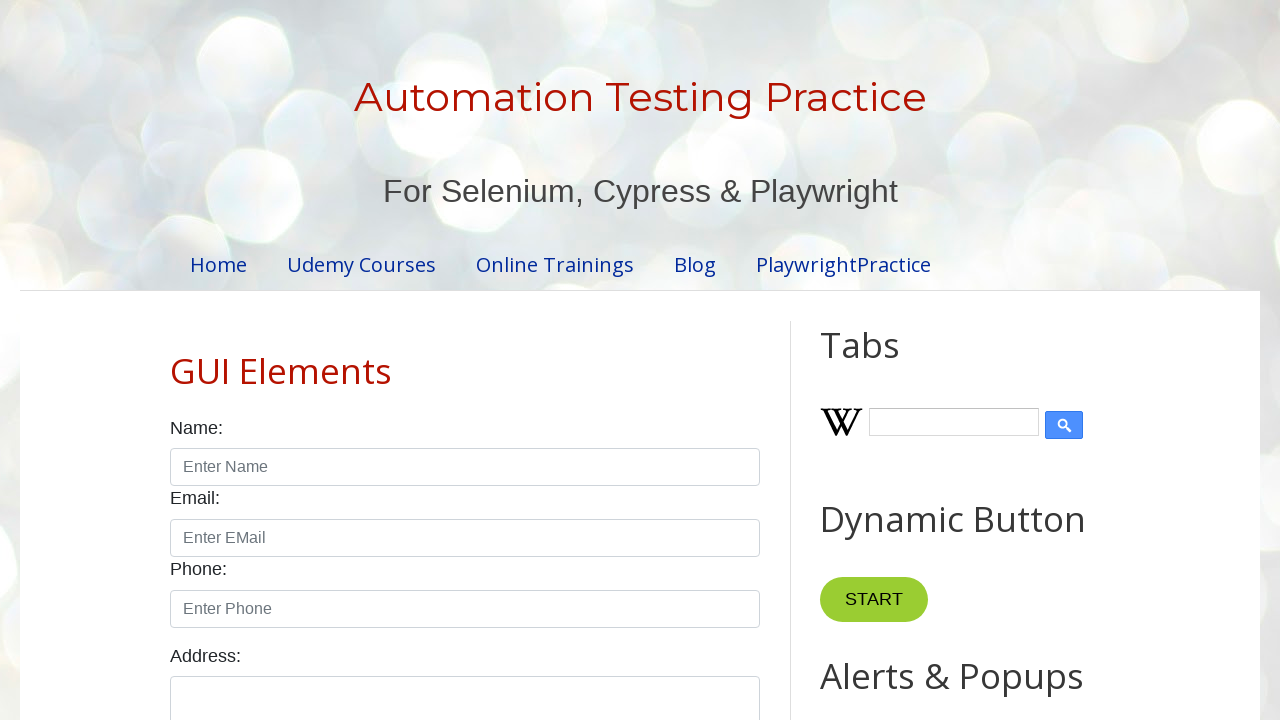

Located the draggable element with ID 'draggable'
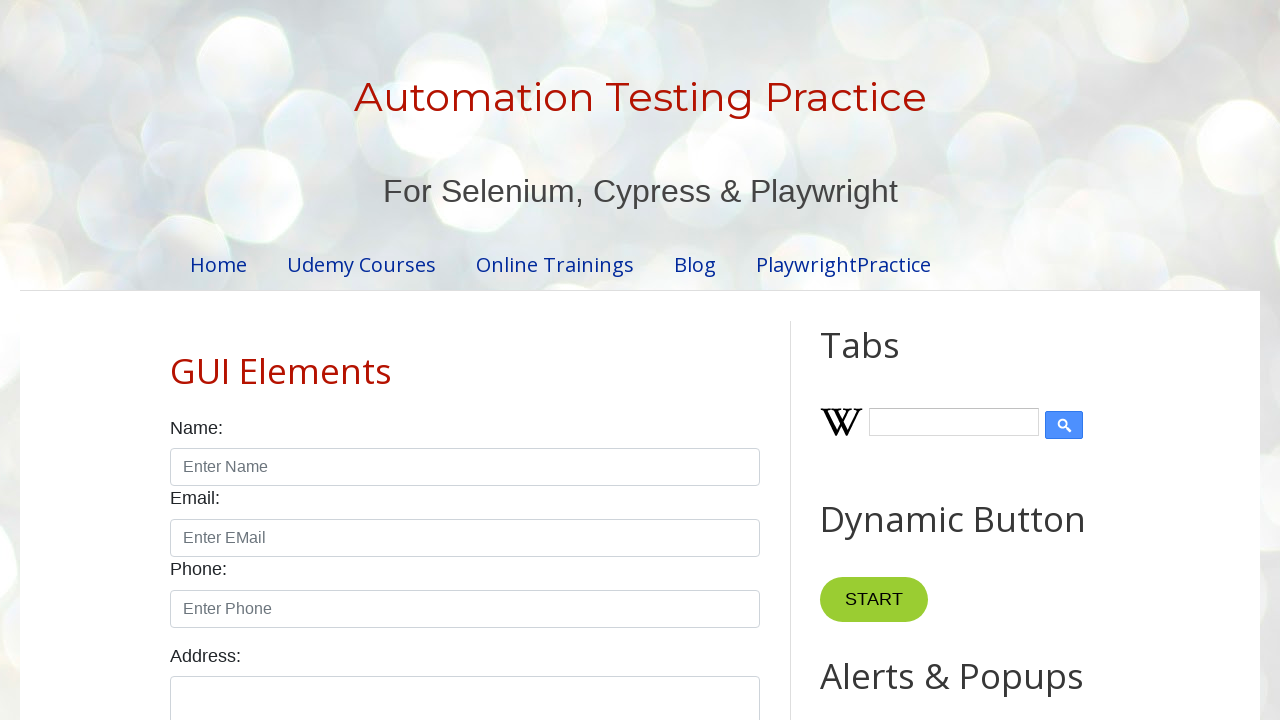

Located the drop target element with ID 'droppable'
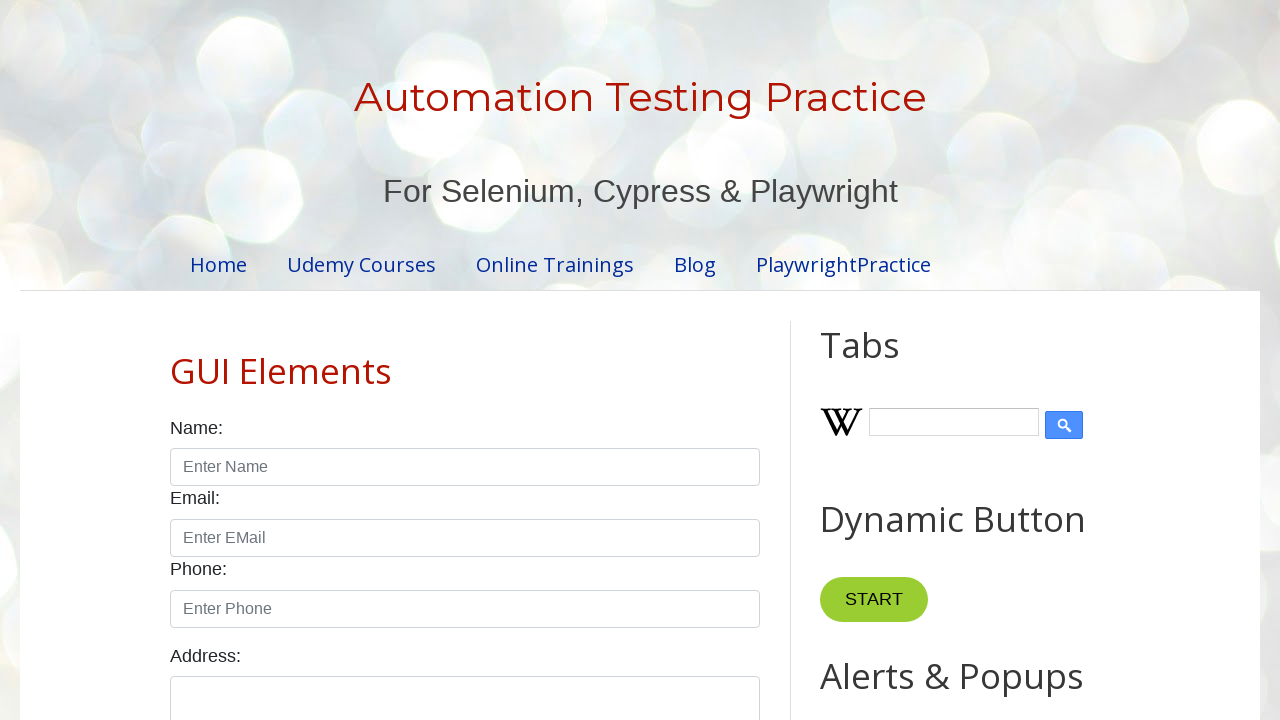

Dragged element to drop target successfully at (1015, 386)
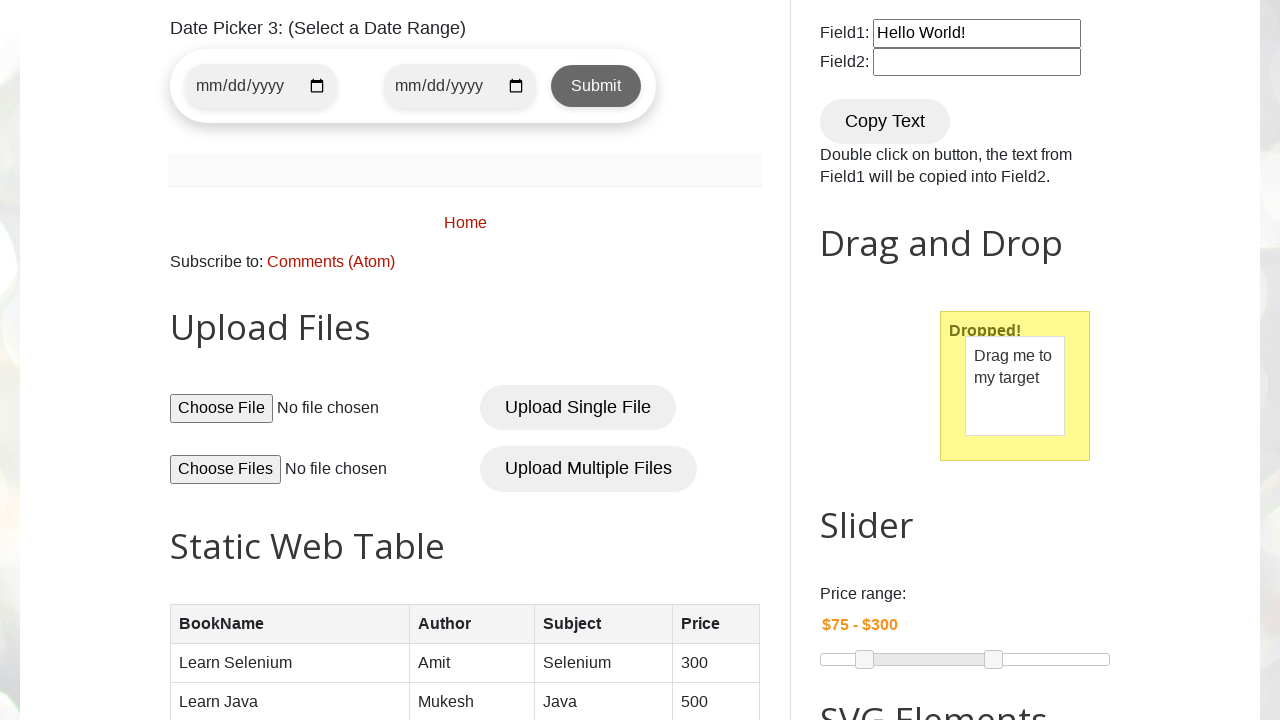

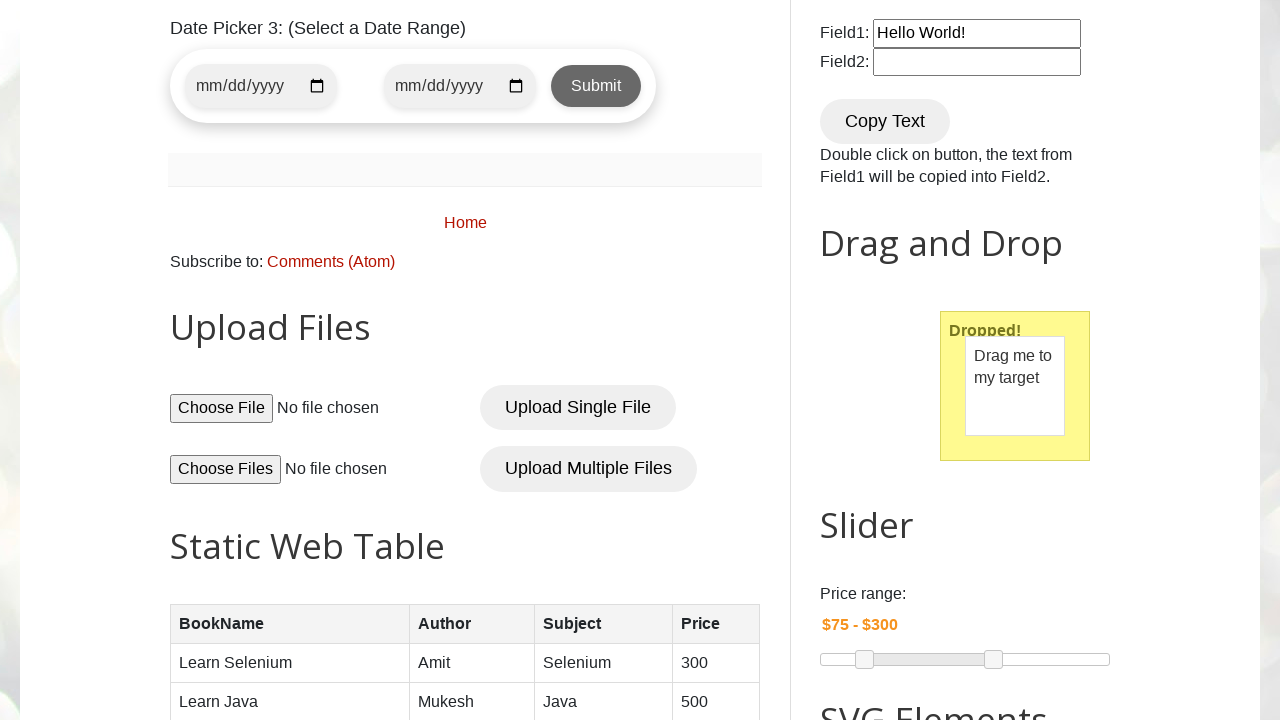